Tests drag and drop functionality by dragging element A to element B

Starting URL: https://the-internet.herokuapp.com/drag_and_drop

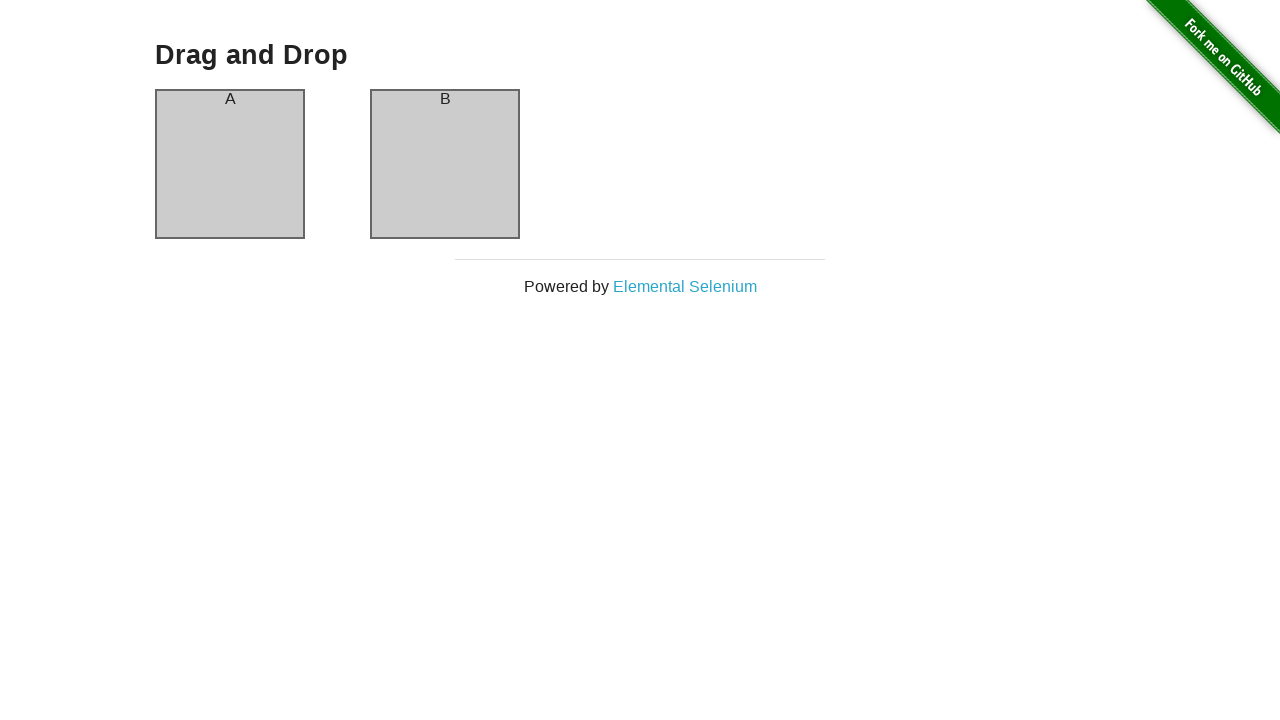

Located source element (column A)
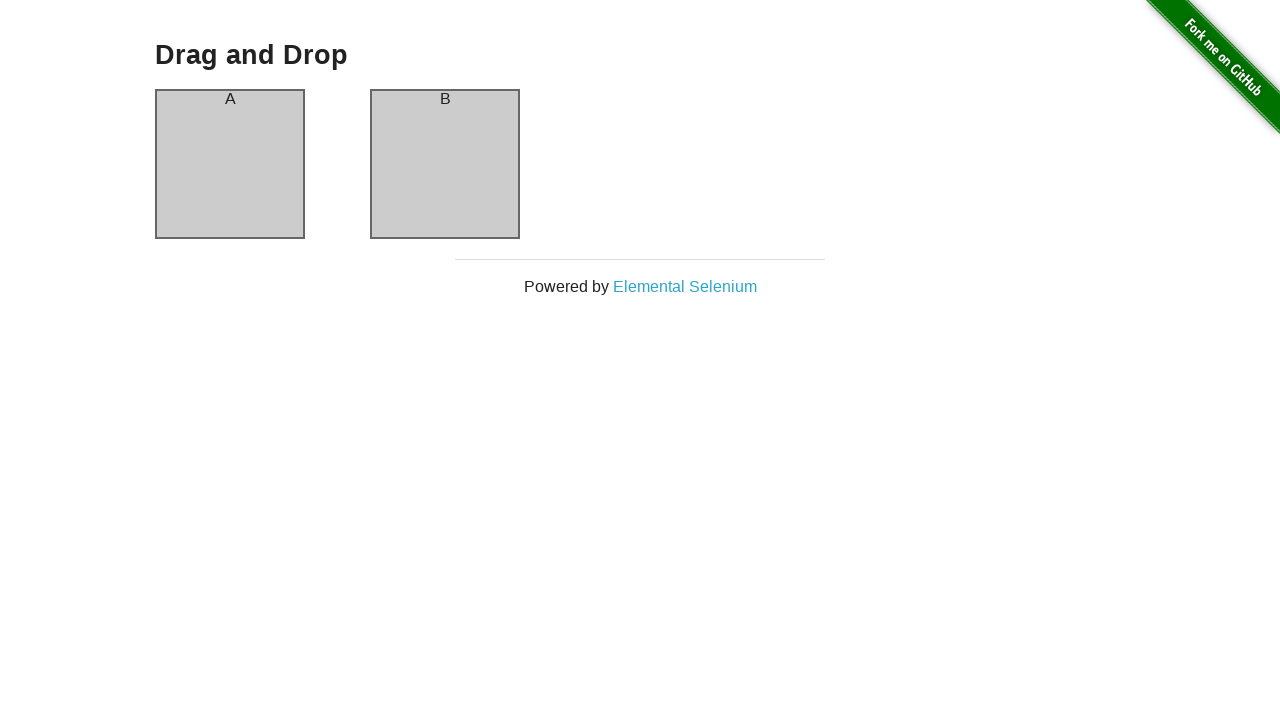

Located target element (column B)
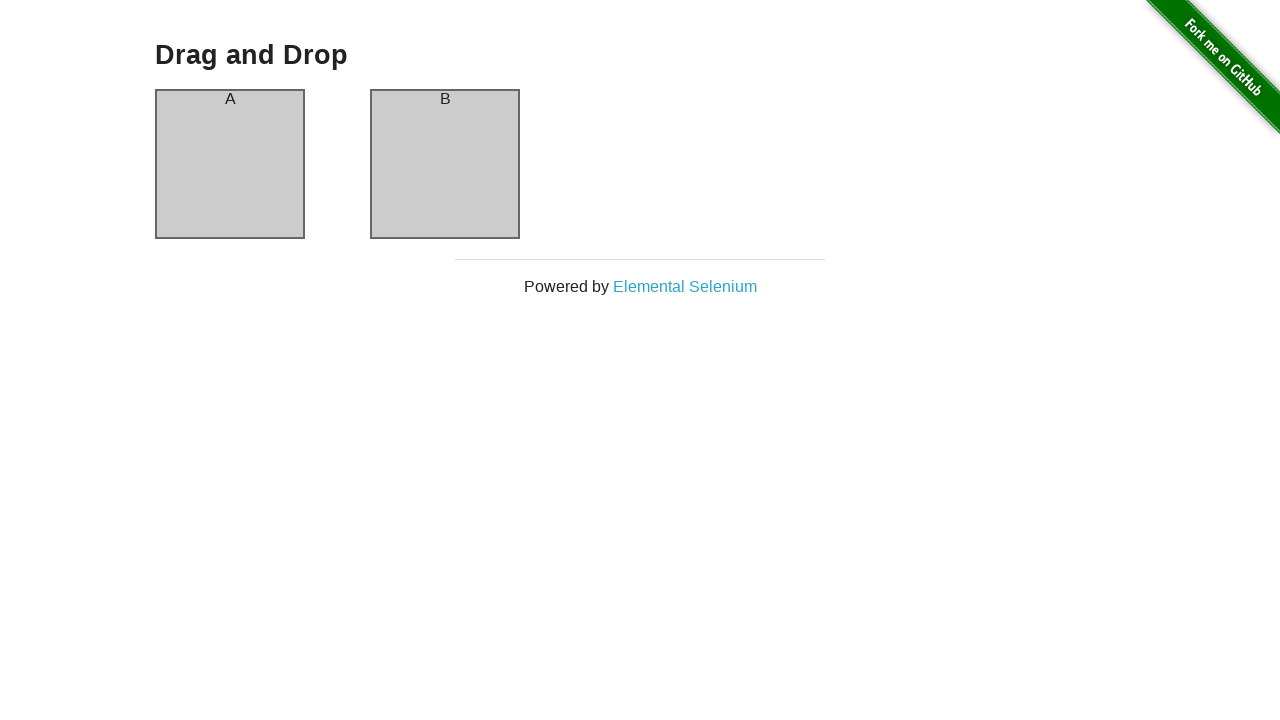

Dragged element A to element B at (445, 164)
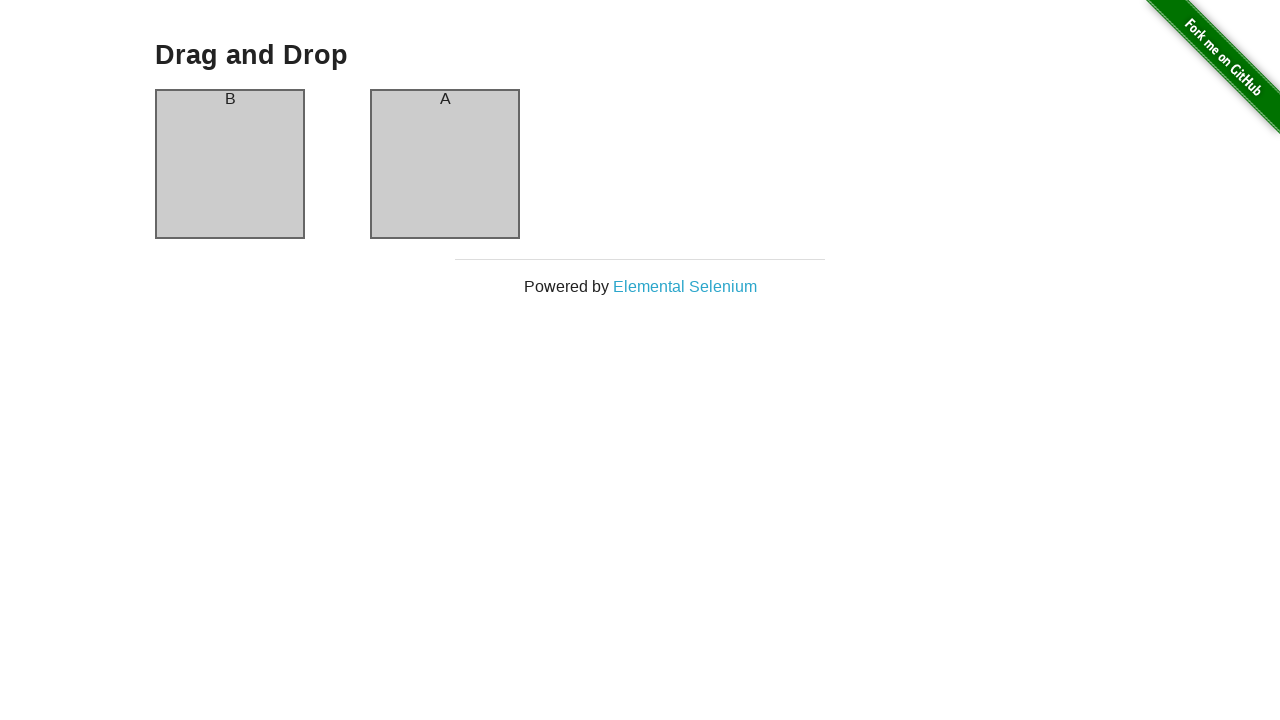

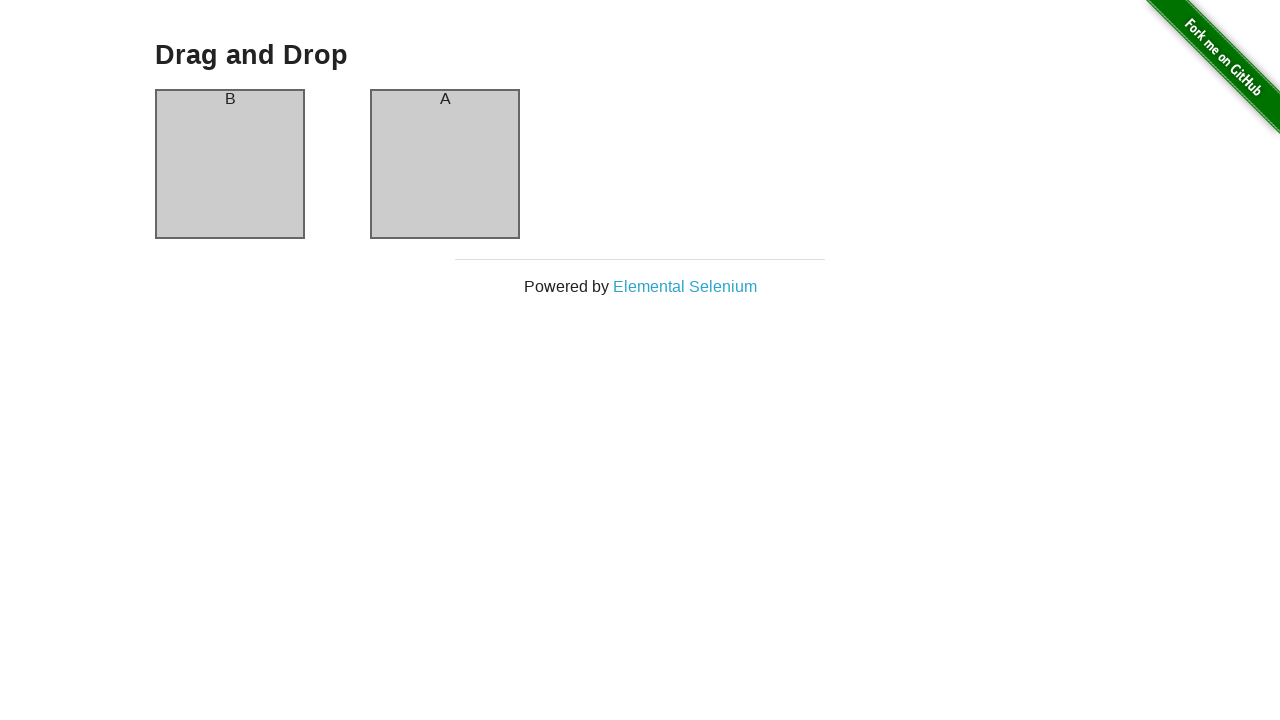